Tests a jQuery UI price range slider by dragging both the minimum and maximum slider handles to new positions

Starting URL: https://www.jqueryscript.net/demo/Price-Range-Slider-jQuery-UI/

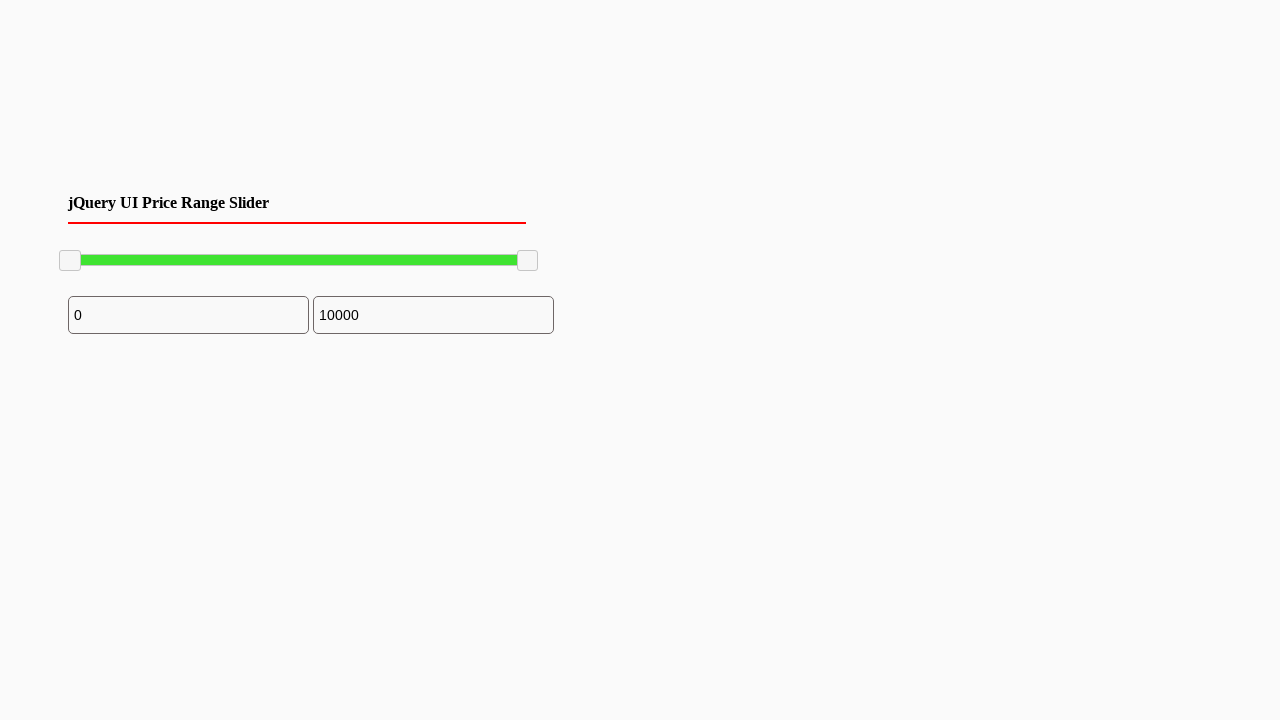

Located the minimum slider handle
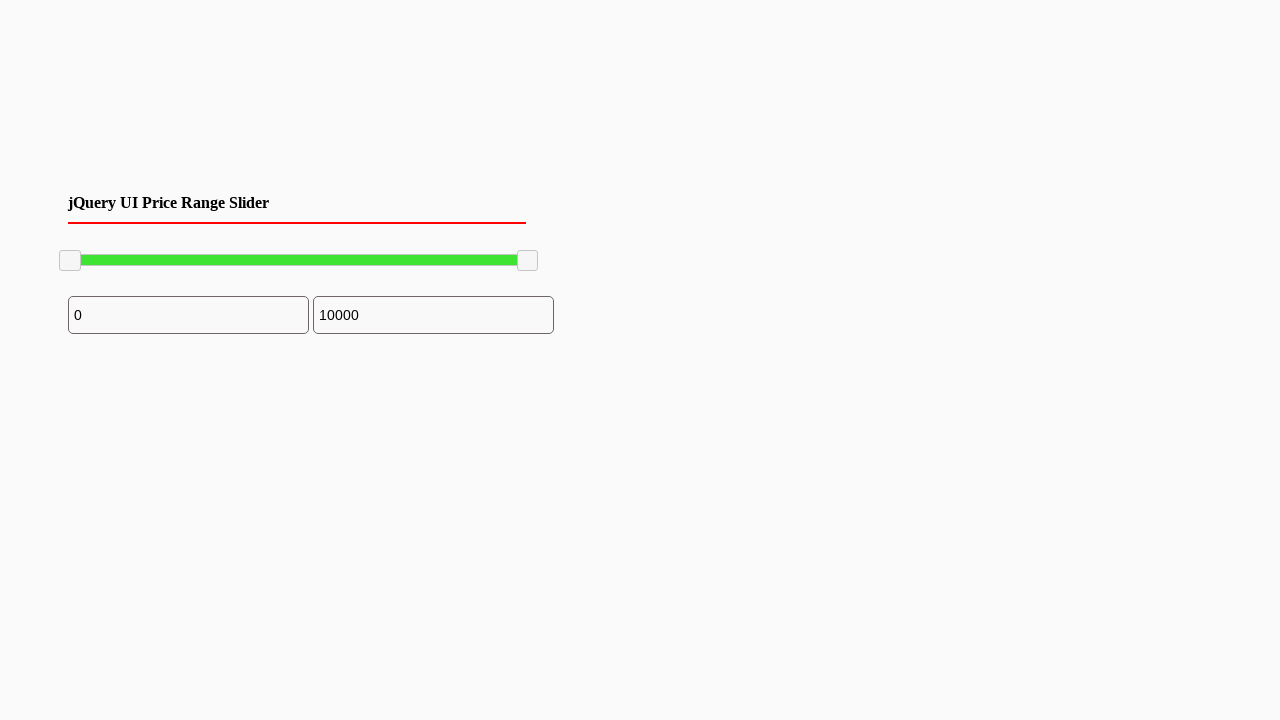

Dragged the minimum slider handle to the right by 100 pixels at (160, 251)
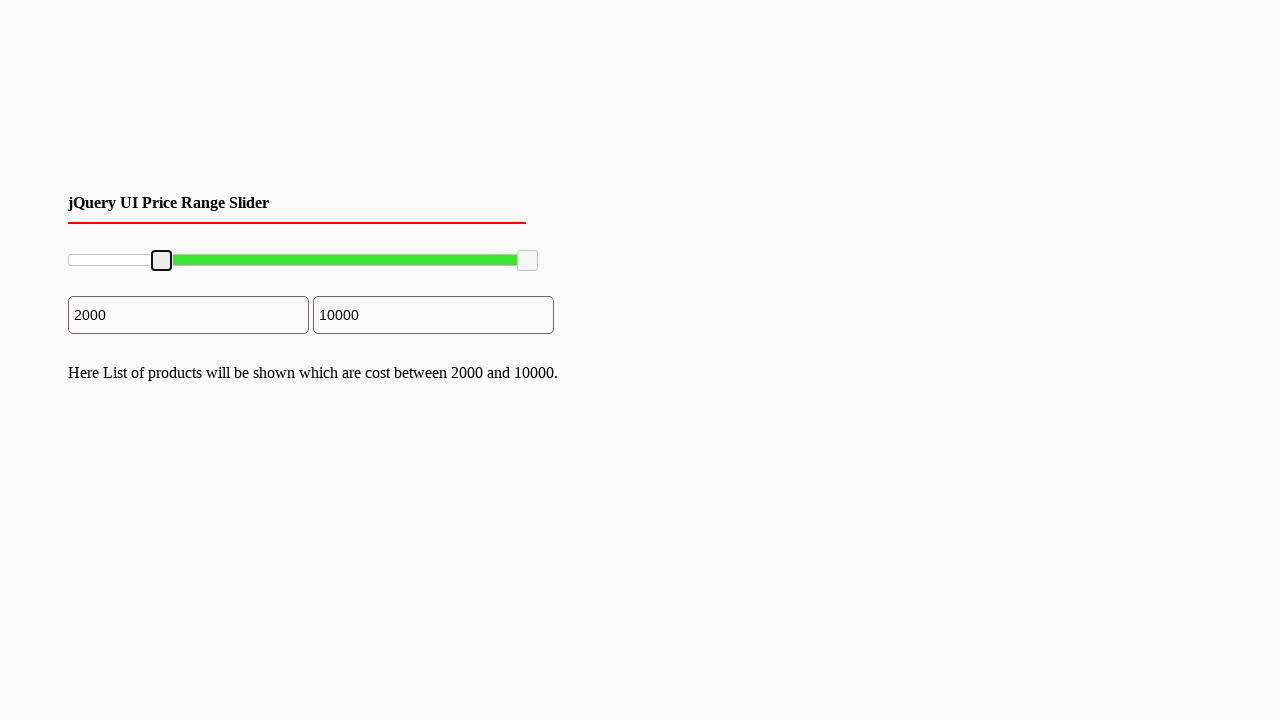

Located the maximum slider handle
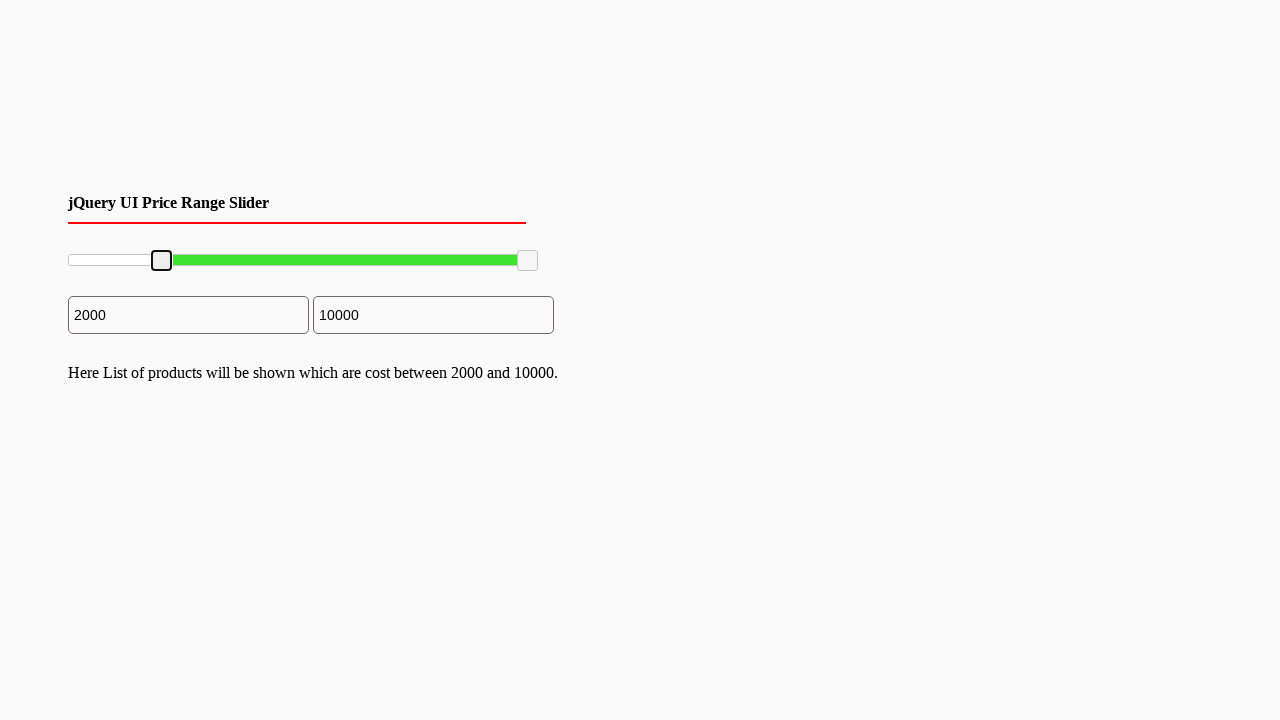

Dragged the maximum slider handle to the left by 76 pixels at (442, 251)
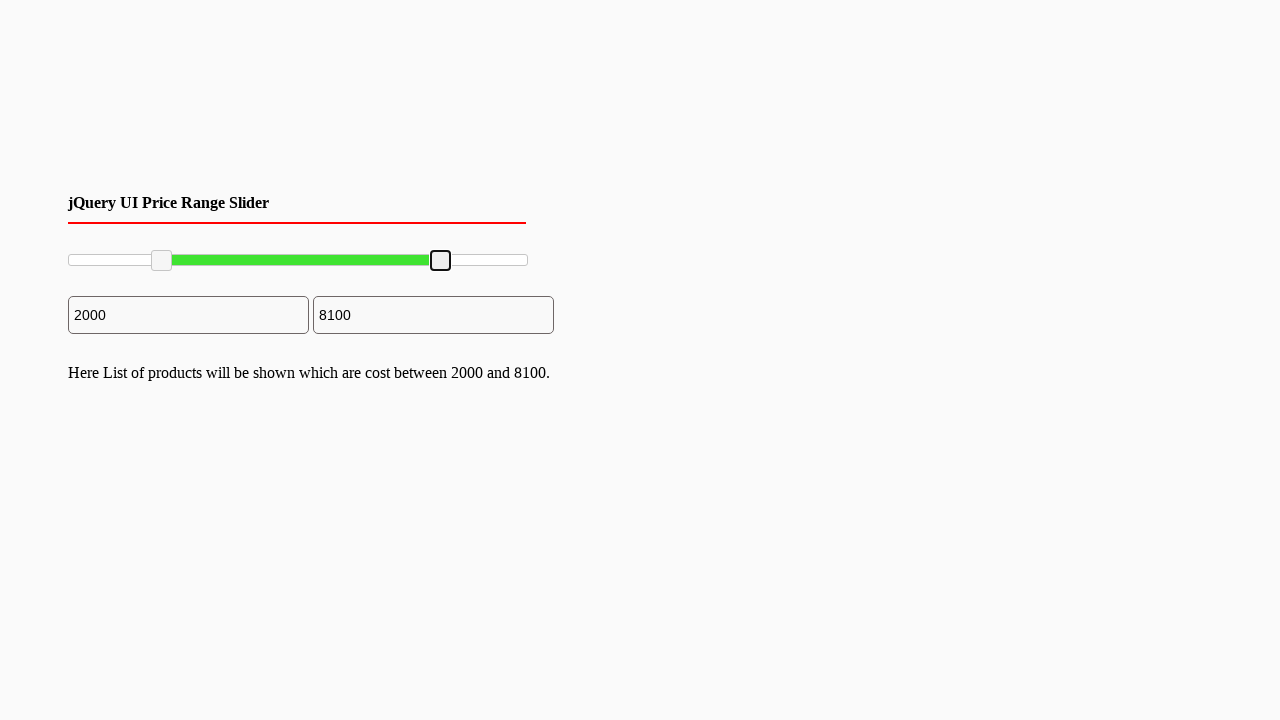

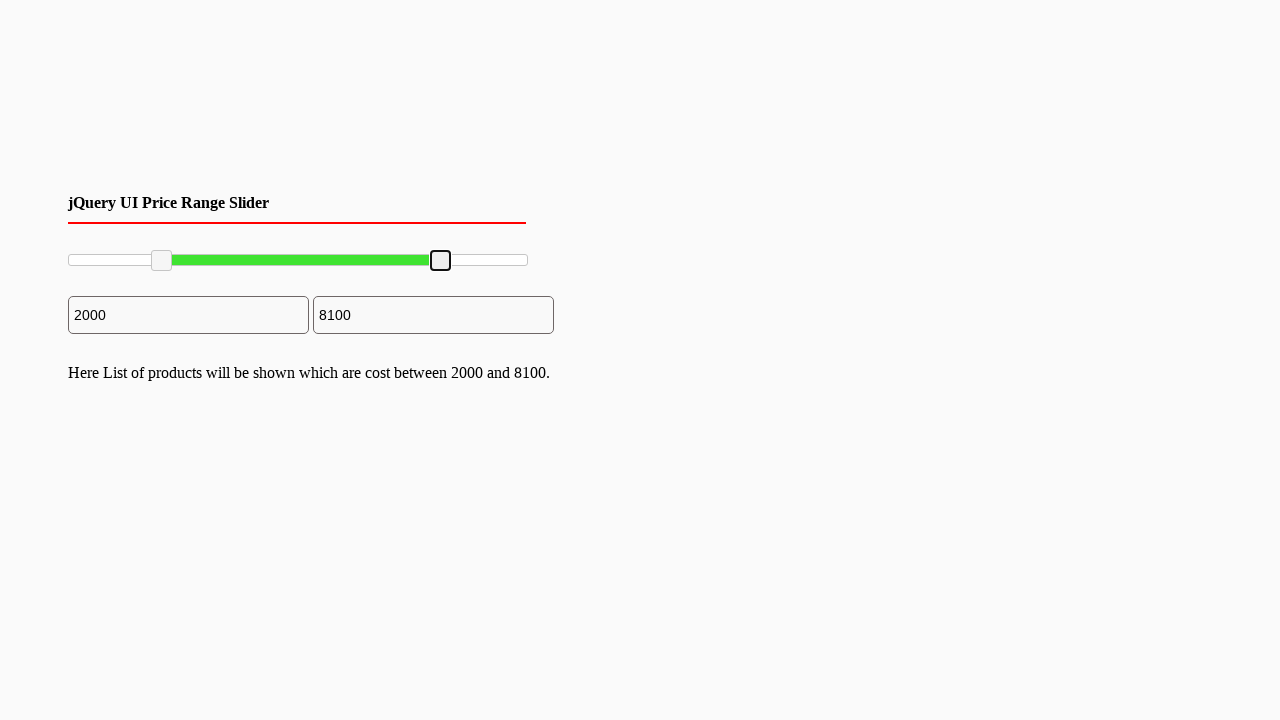